Opens the JustDial website homepage with browser notifications disabled and maximizes the browser window.

Starting URL: https://www.justdial.com/

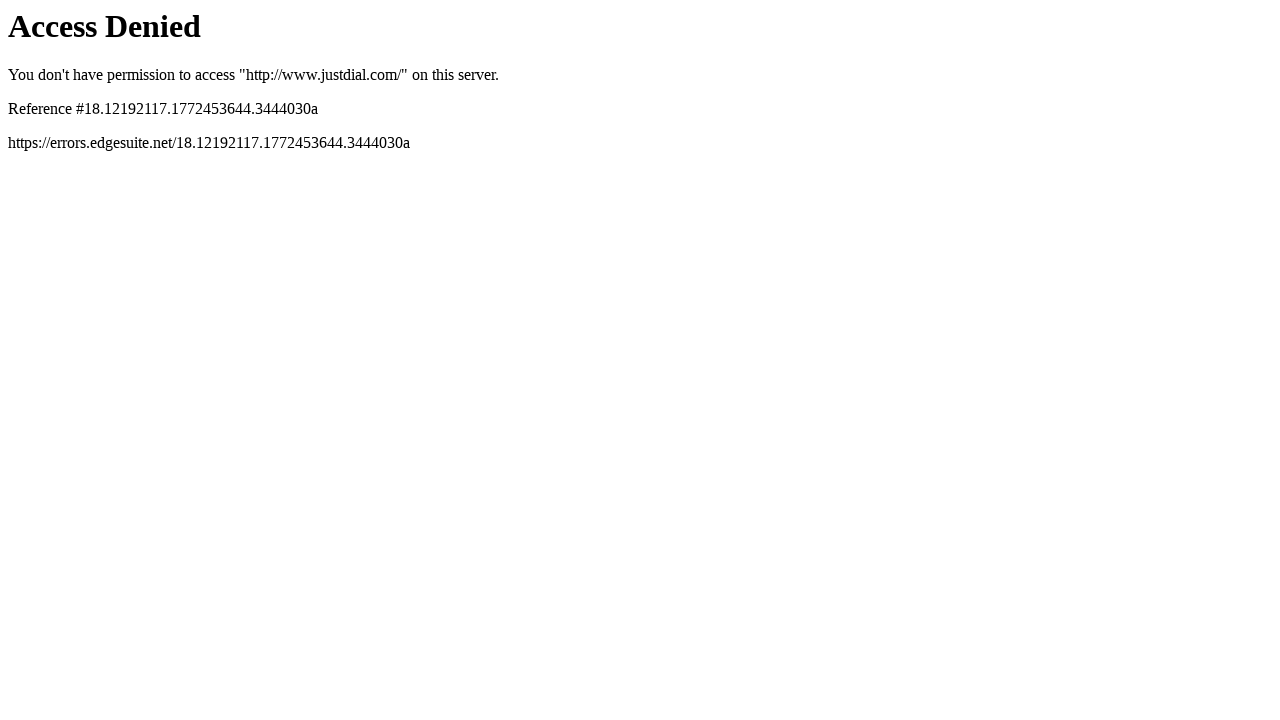

Set viewport size to 1920x1080 to maximize browser window
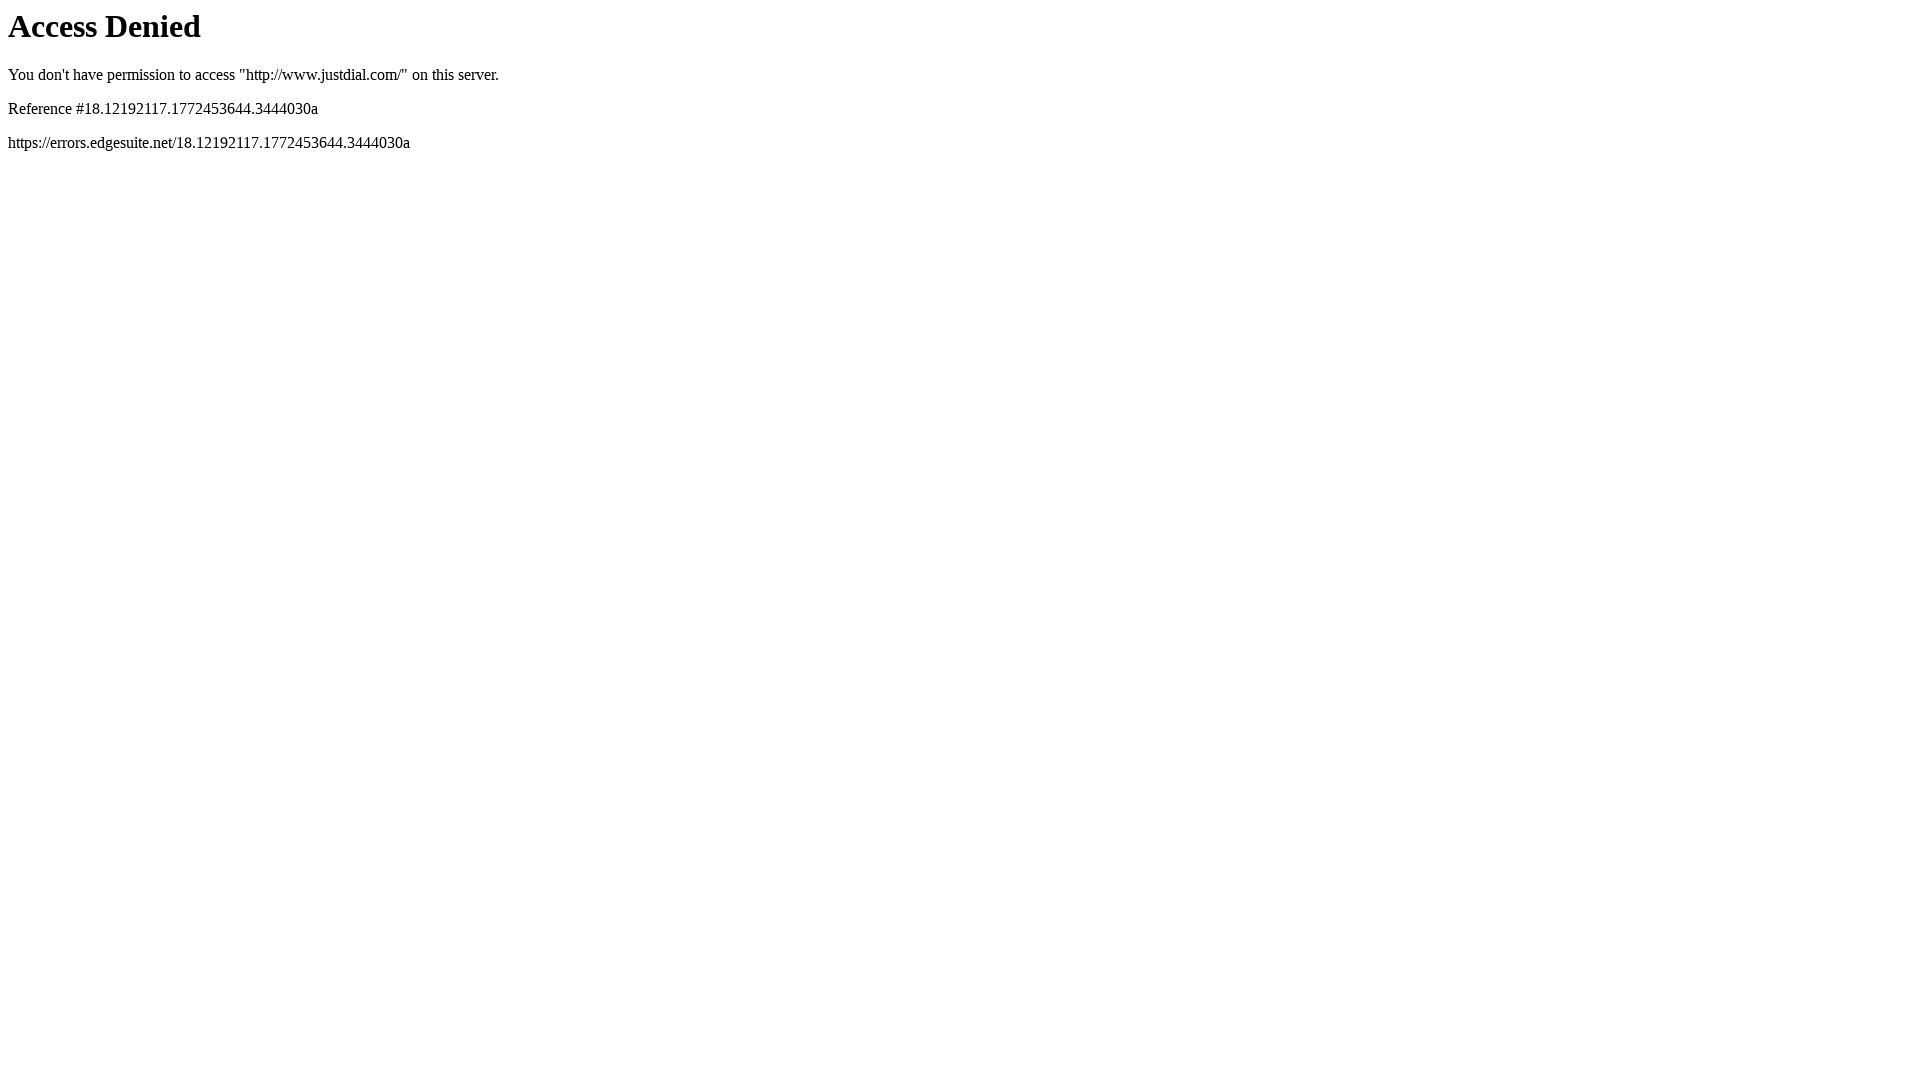

JustDial homepage loaded with browser notifications disabled
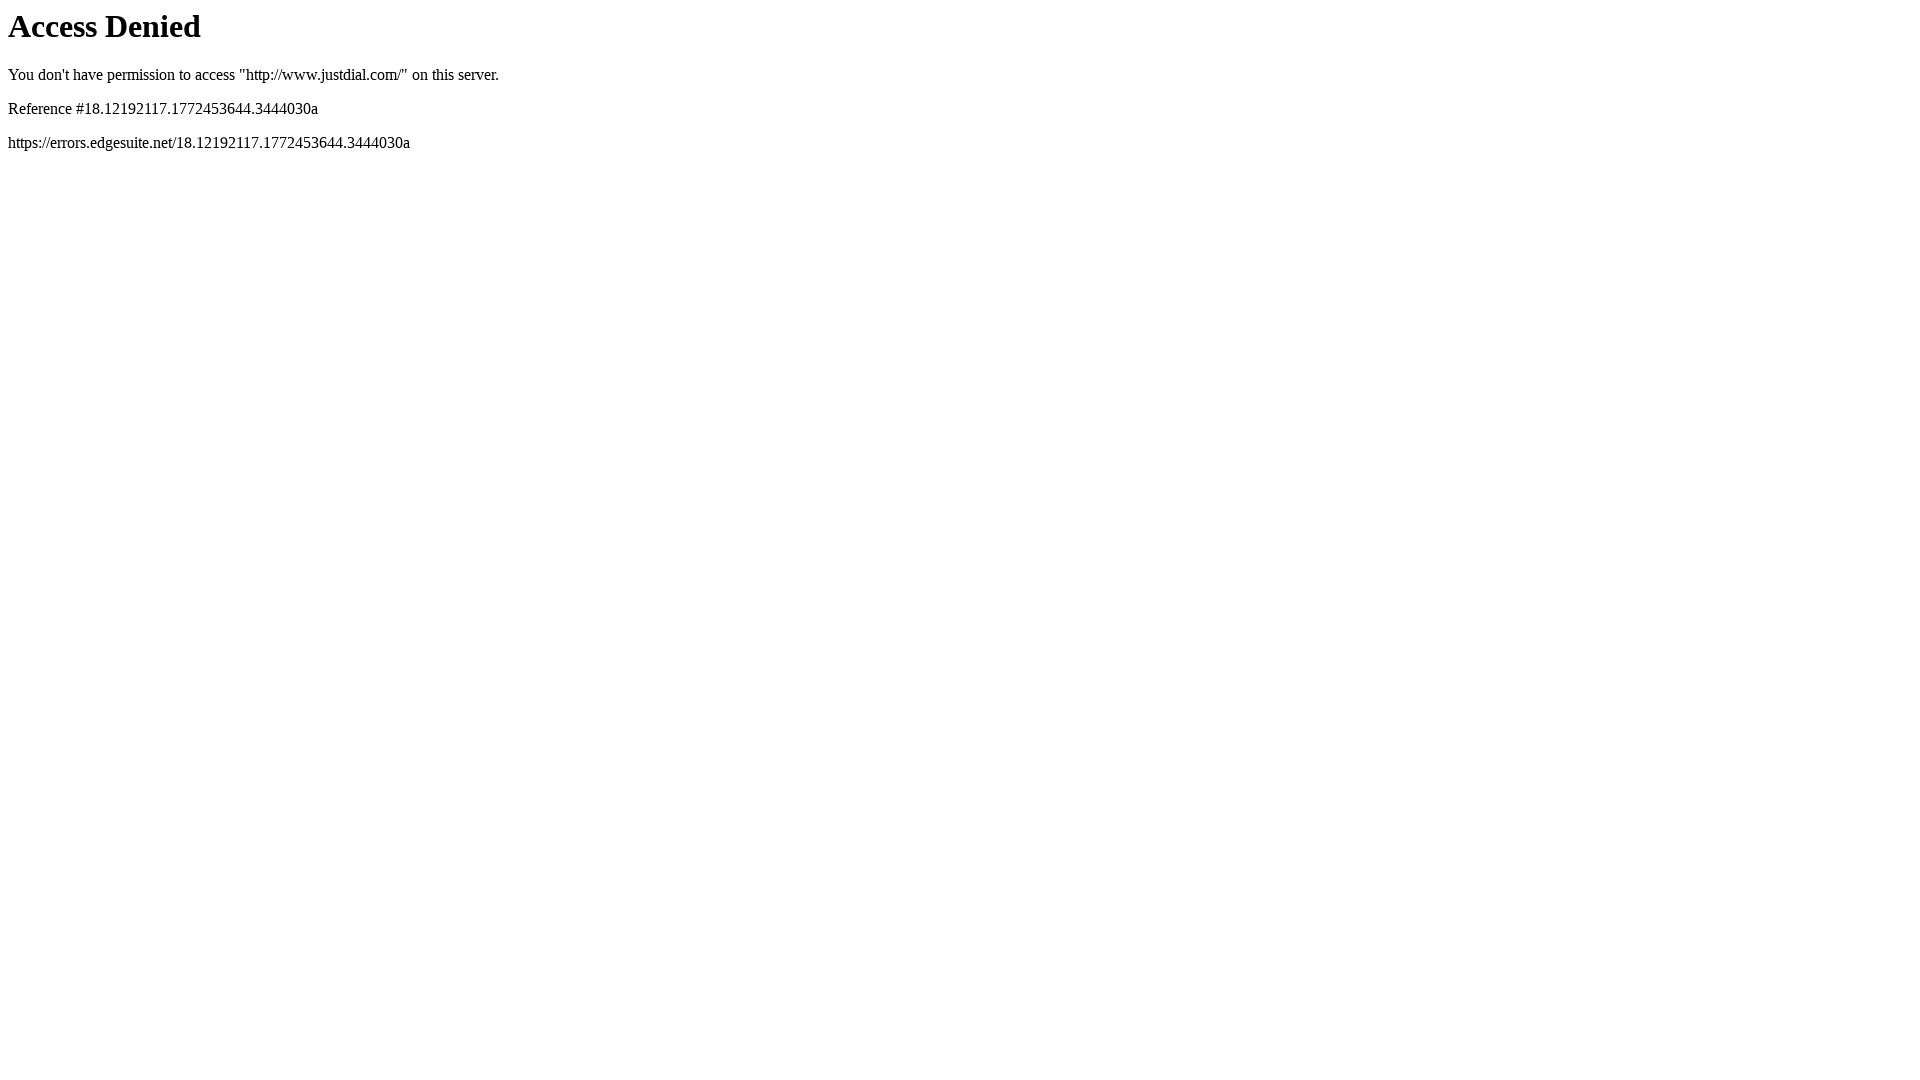

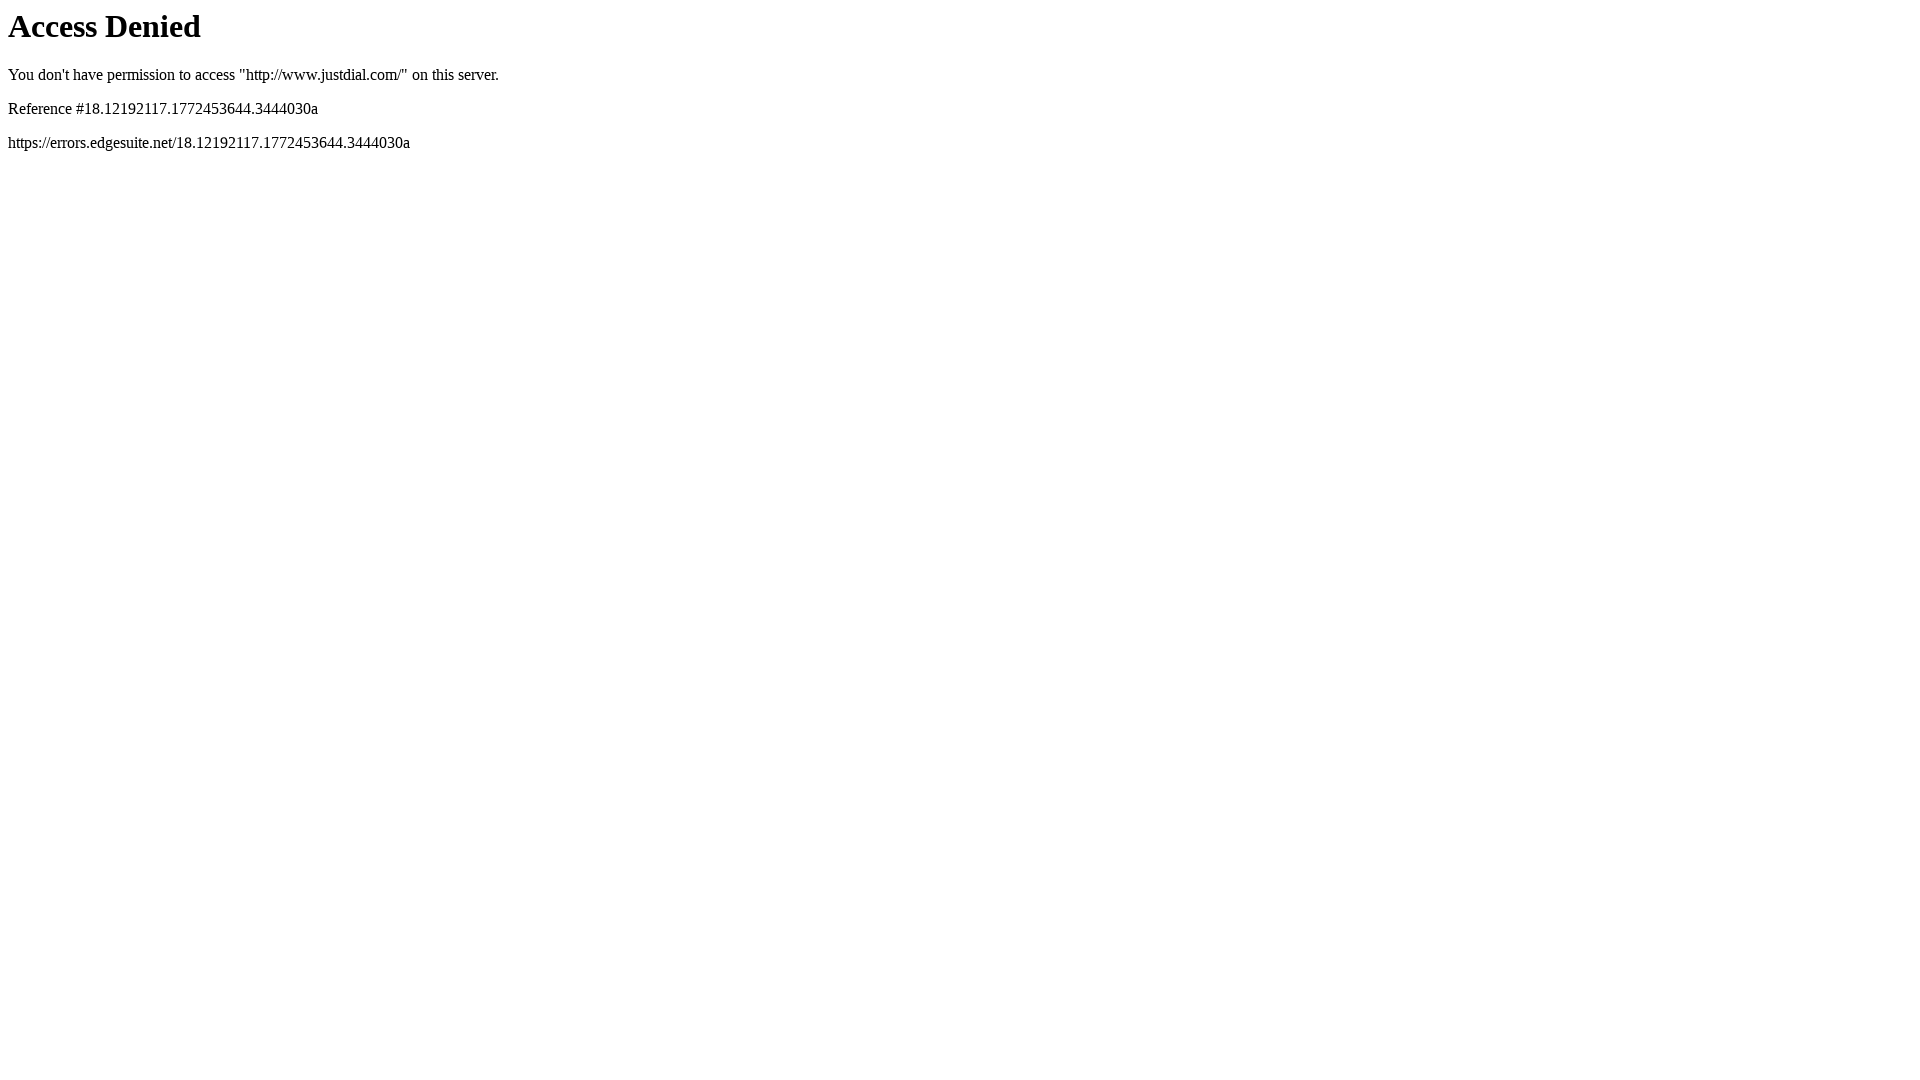